Tests for the appearance of 5 navigation elements, refreshing the page up to 10 times until 5 elements are displayed.

Starting URL: https://the-internet.herokuapp.com/disappearing_elements

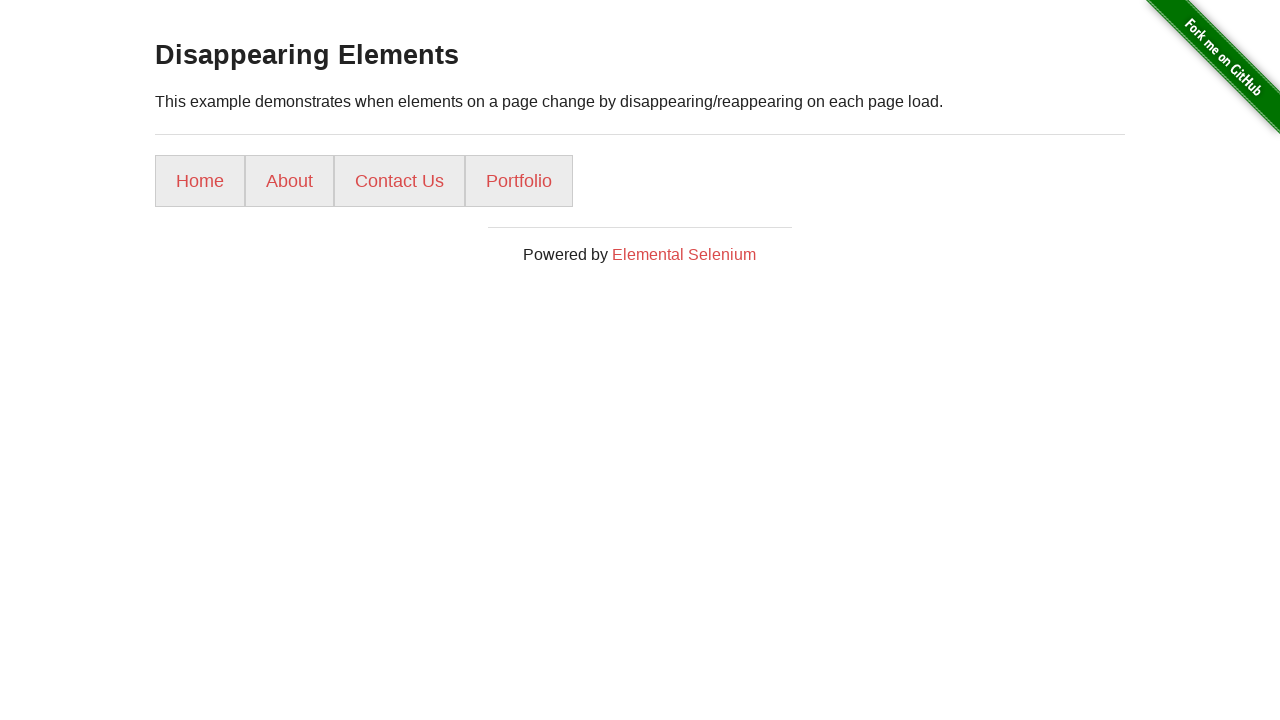

Navigated to disappearing elements page
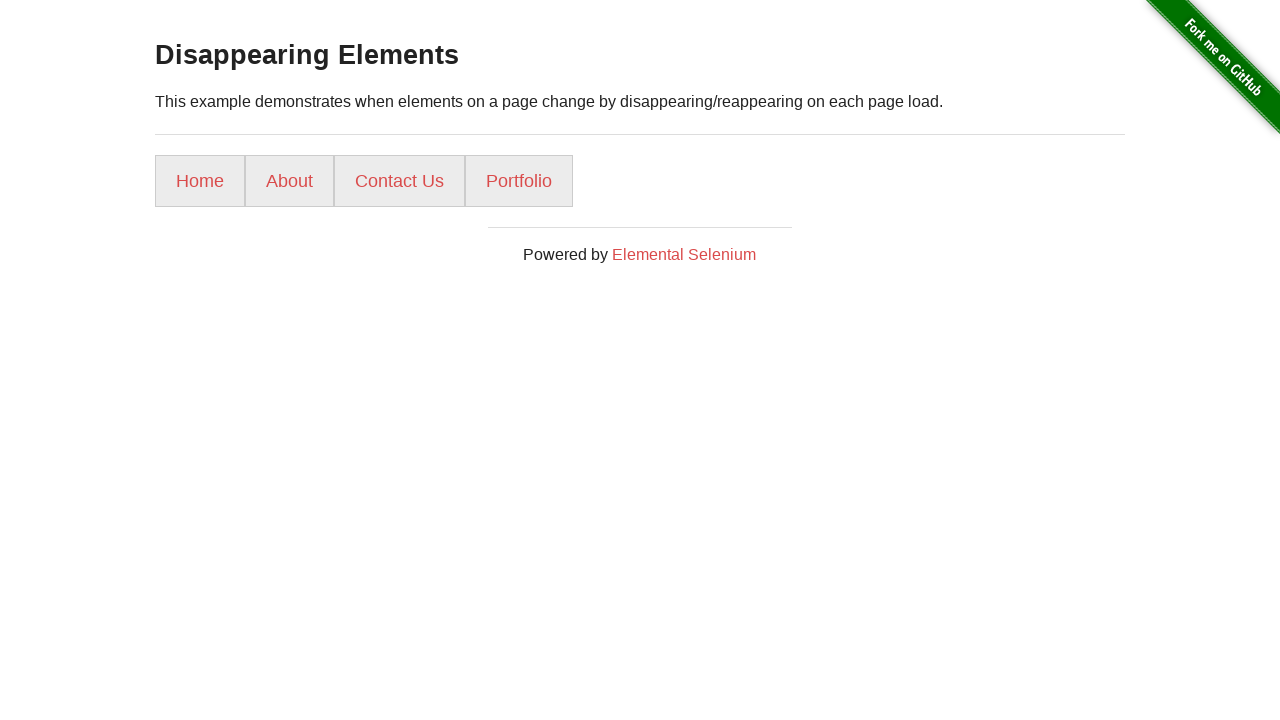

Located navigation elements
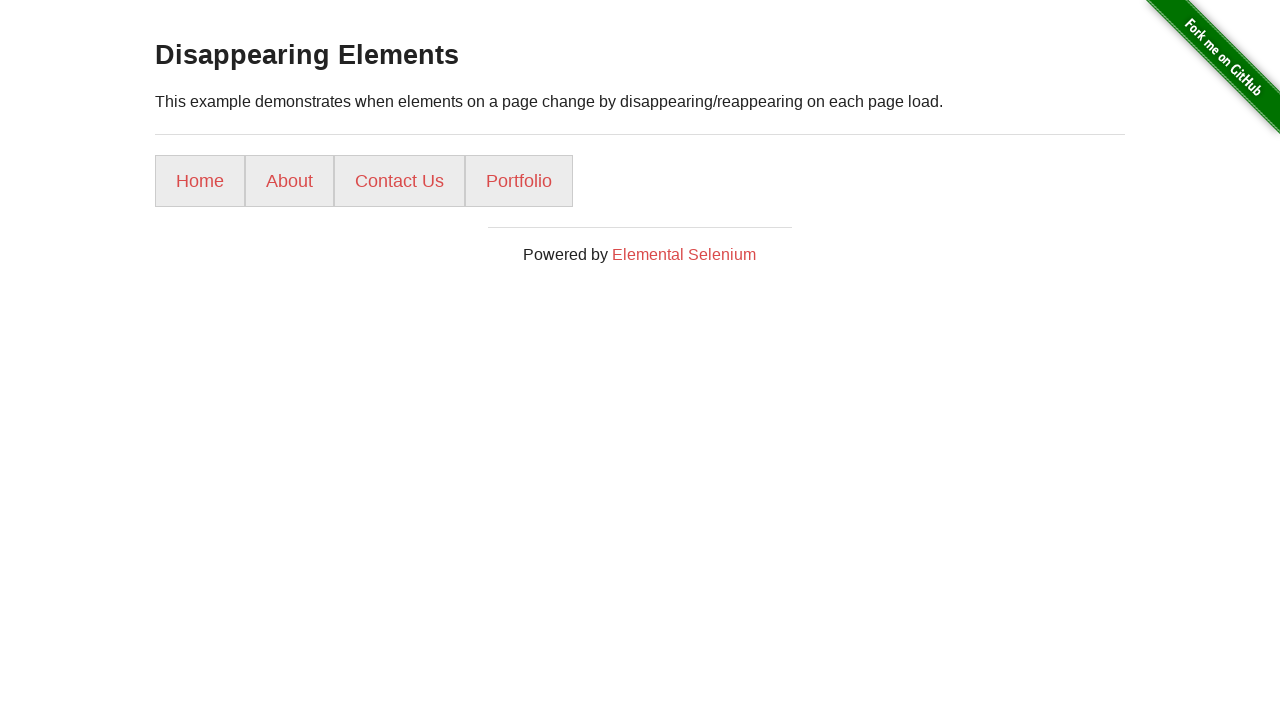

Set maximum retry attempts to 10
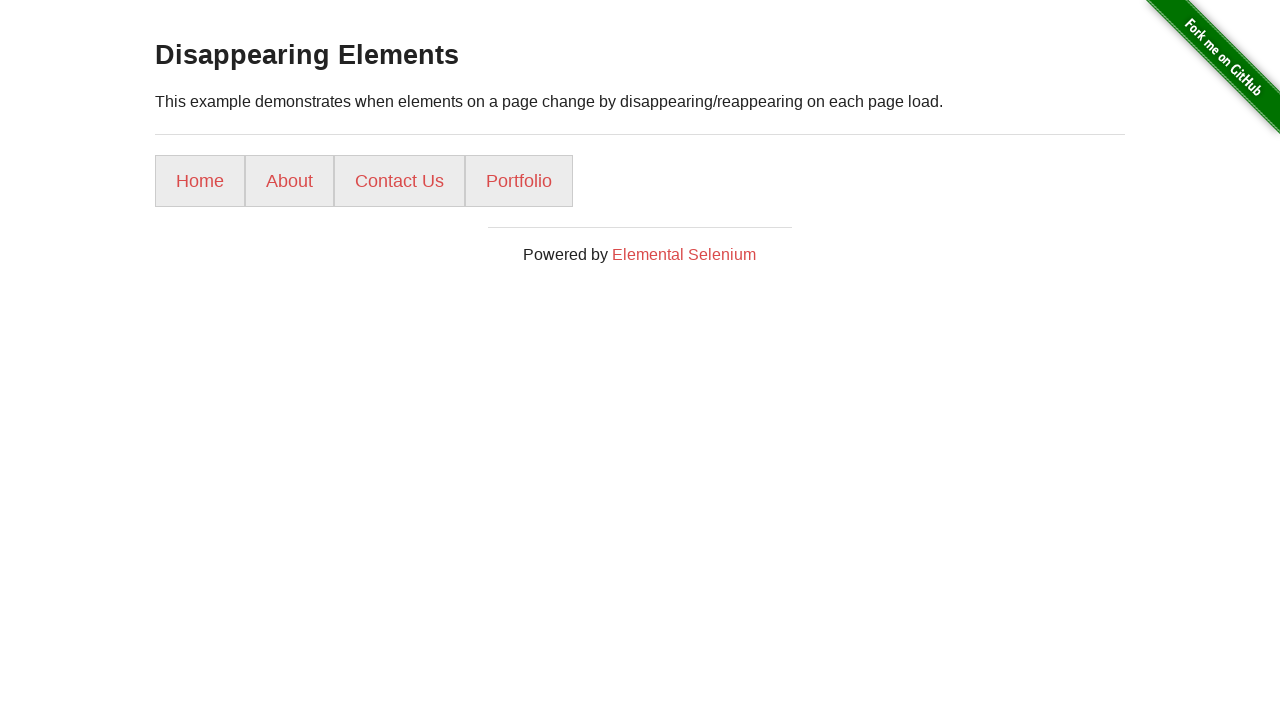

Reloaded page (attempts remaining: 9), found 5 elements
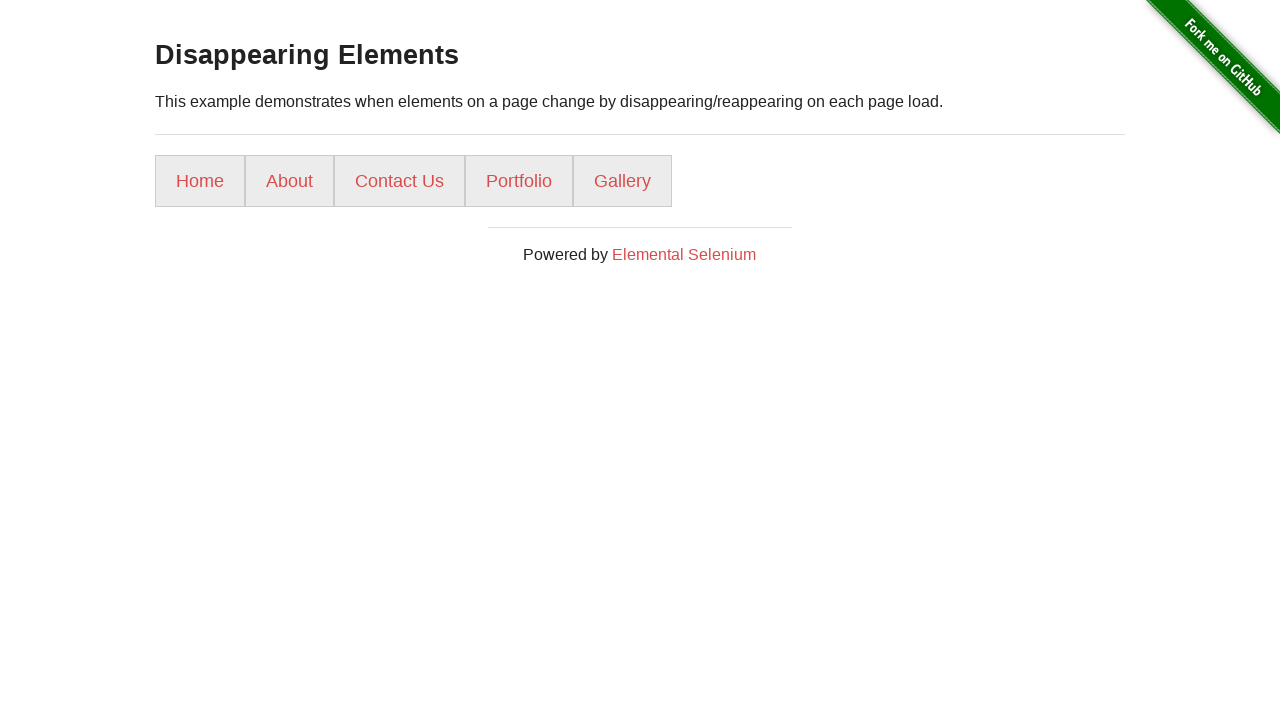

Verified that 5 navigation elements are displayed
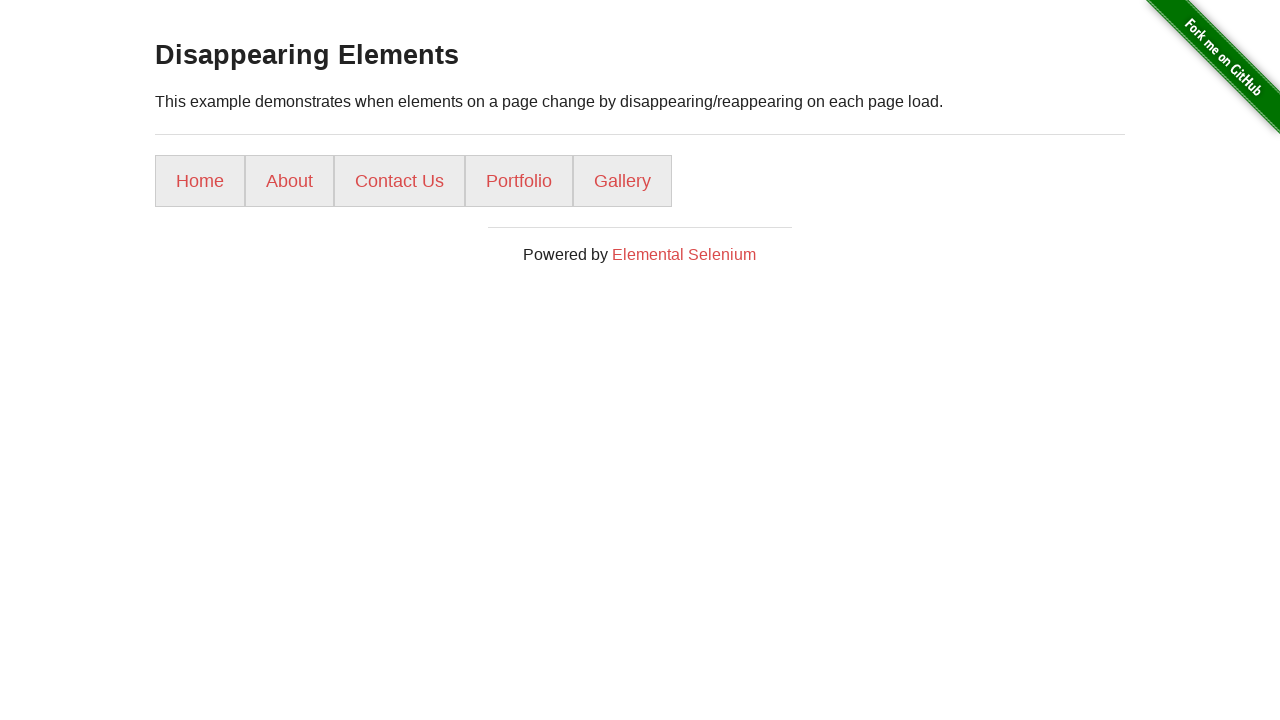

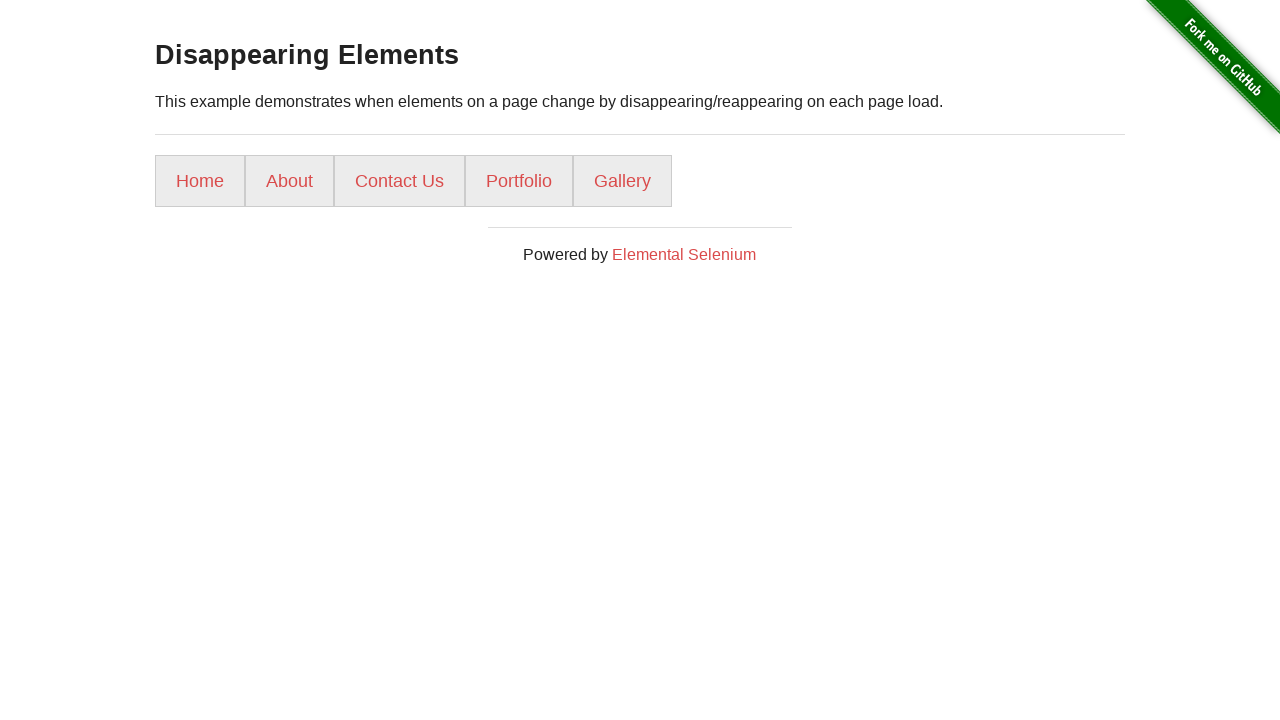